Tests dynamic content loading by clicking the Start button and waiting for the loading indicator to disappear before verifying the result text

Starting URL: https://the-internet.herokuapp.com/dynamic_loading/1

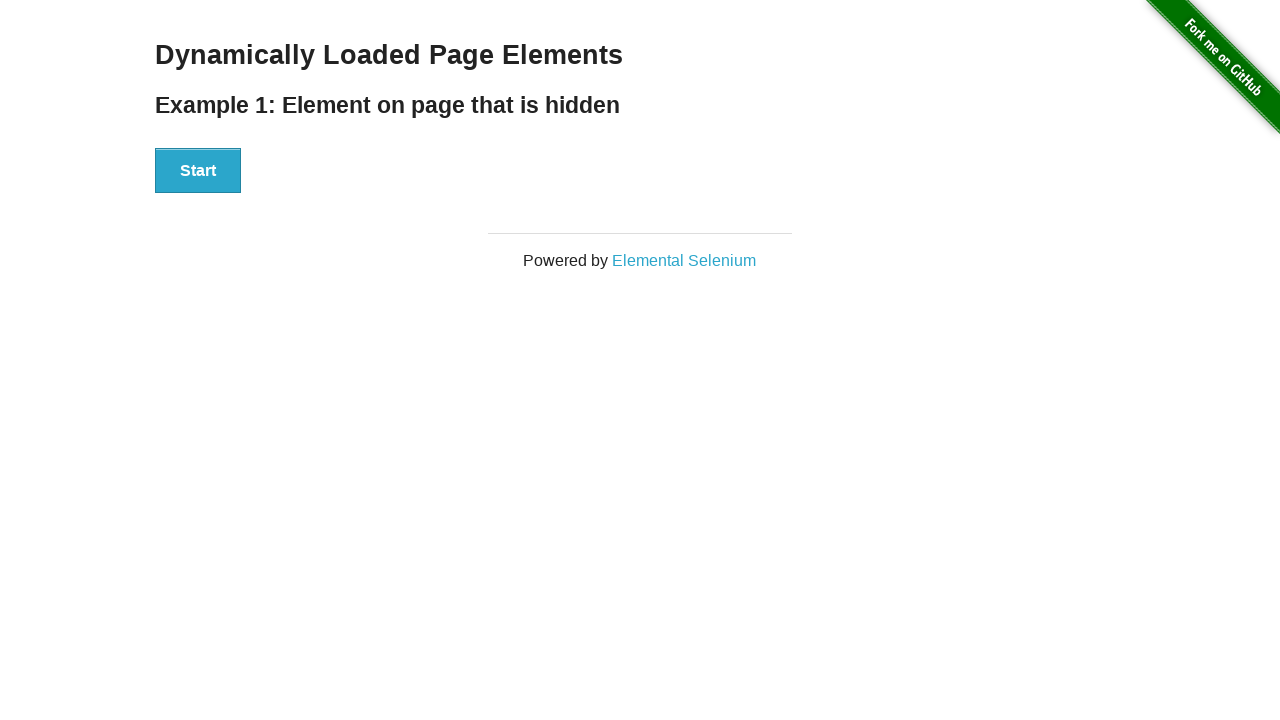

Clicked the Start button to trigger dynamic loading at (198, 171) on xpath=//button[.='Start']
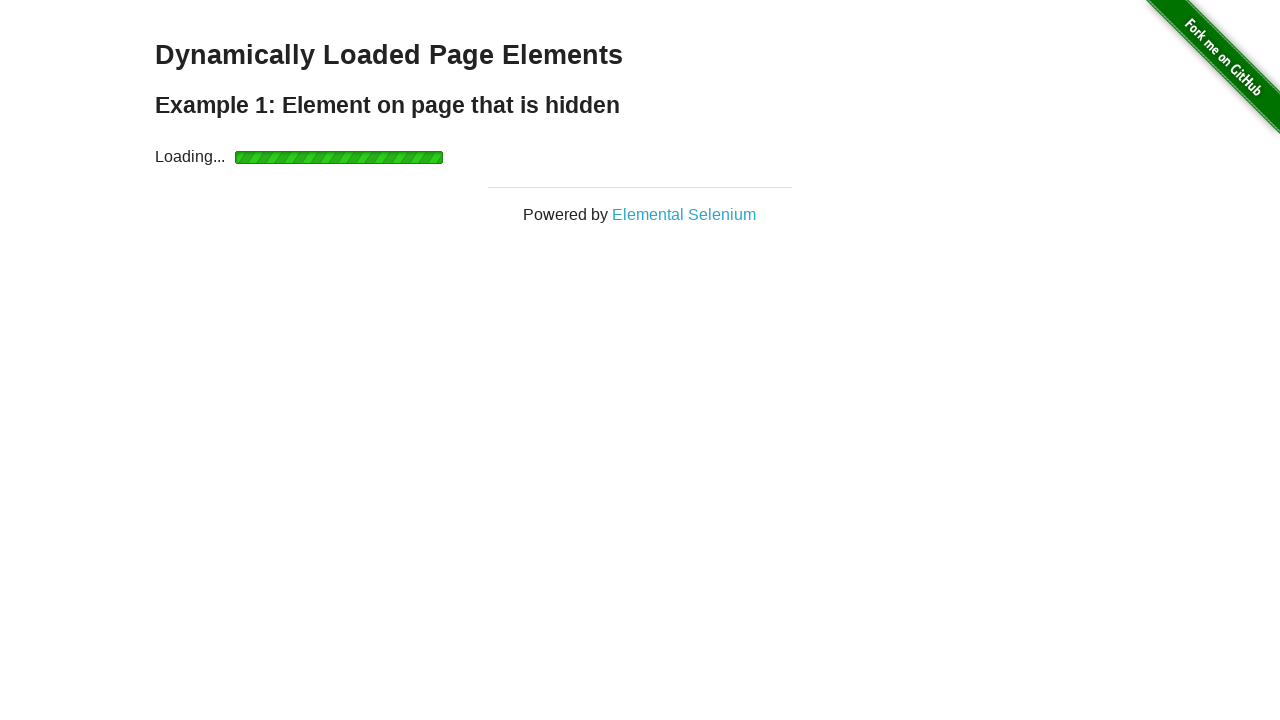

Waited for loading indicator to disappear
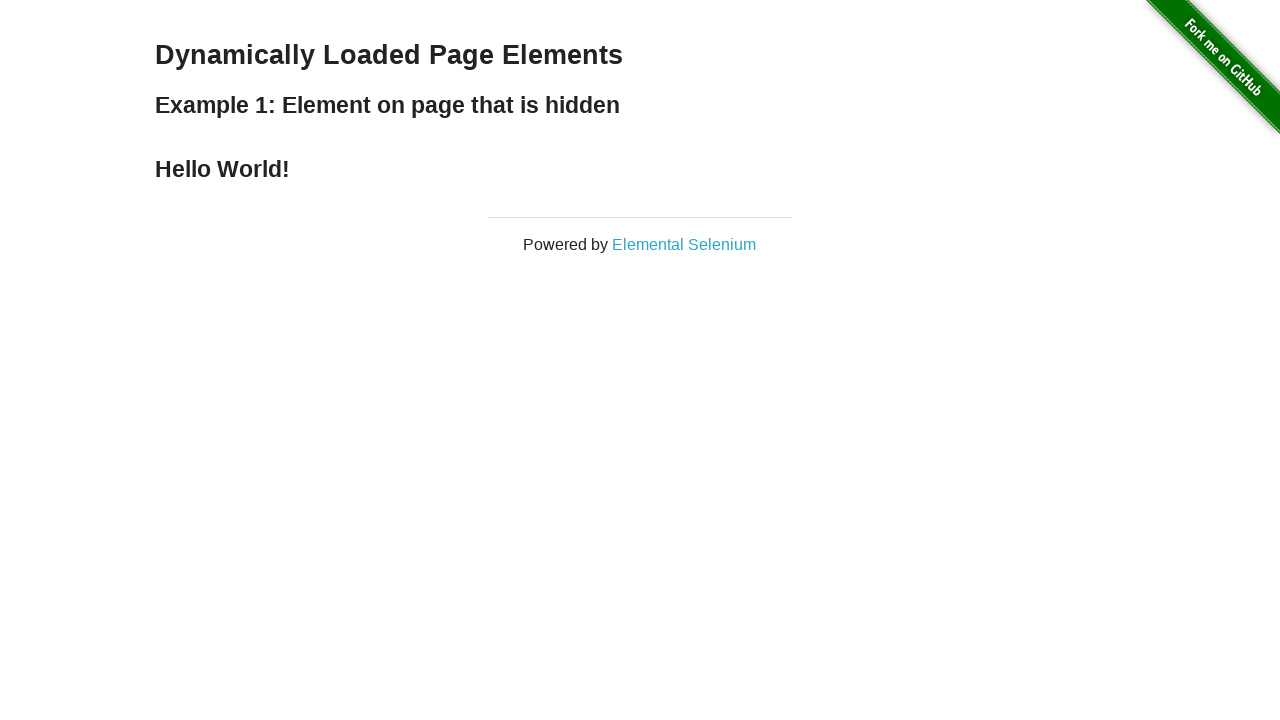

Located the 'Hello World!' text element
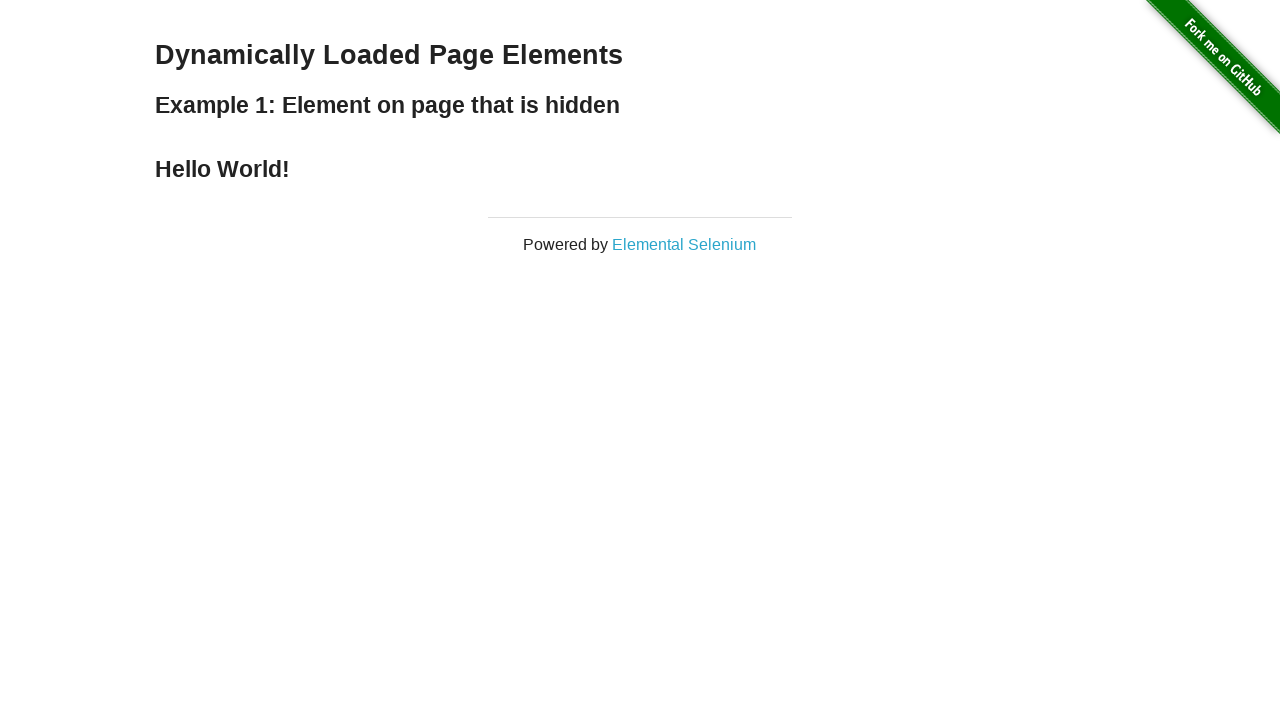

Verified that 'Hello World!' text is visible
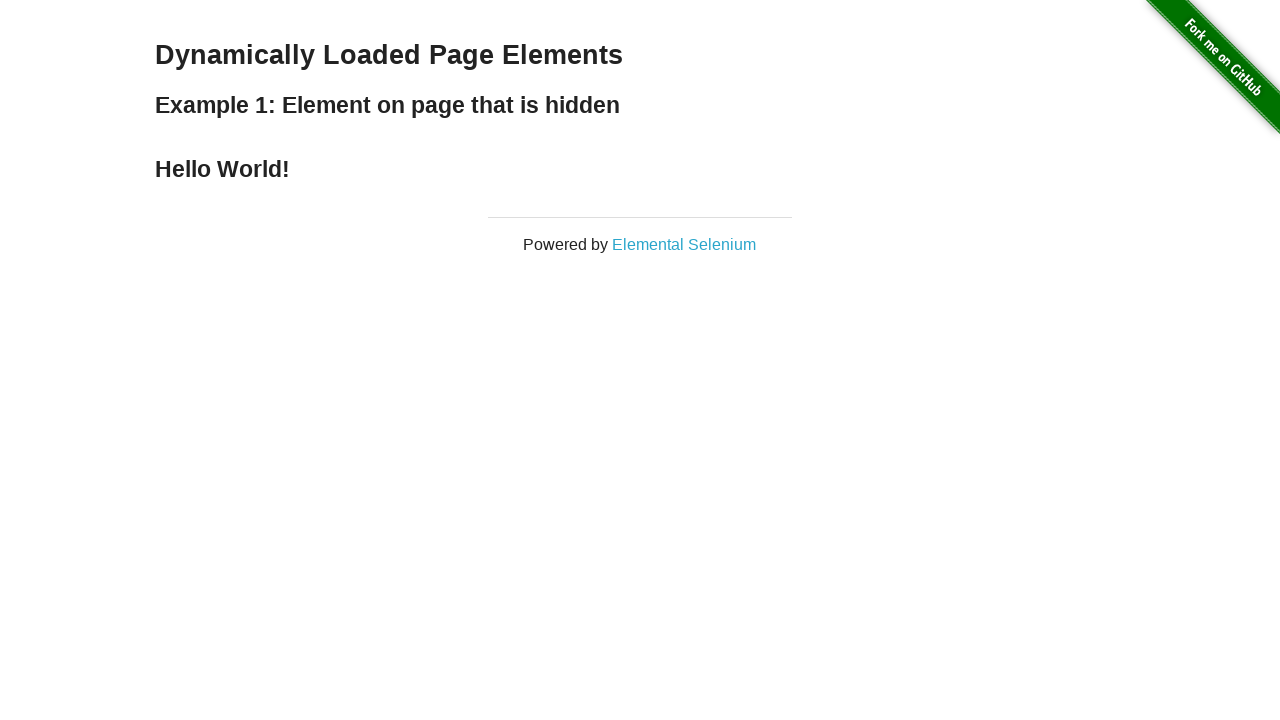

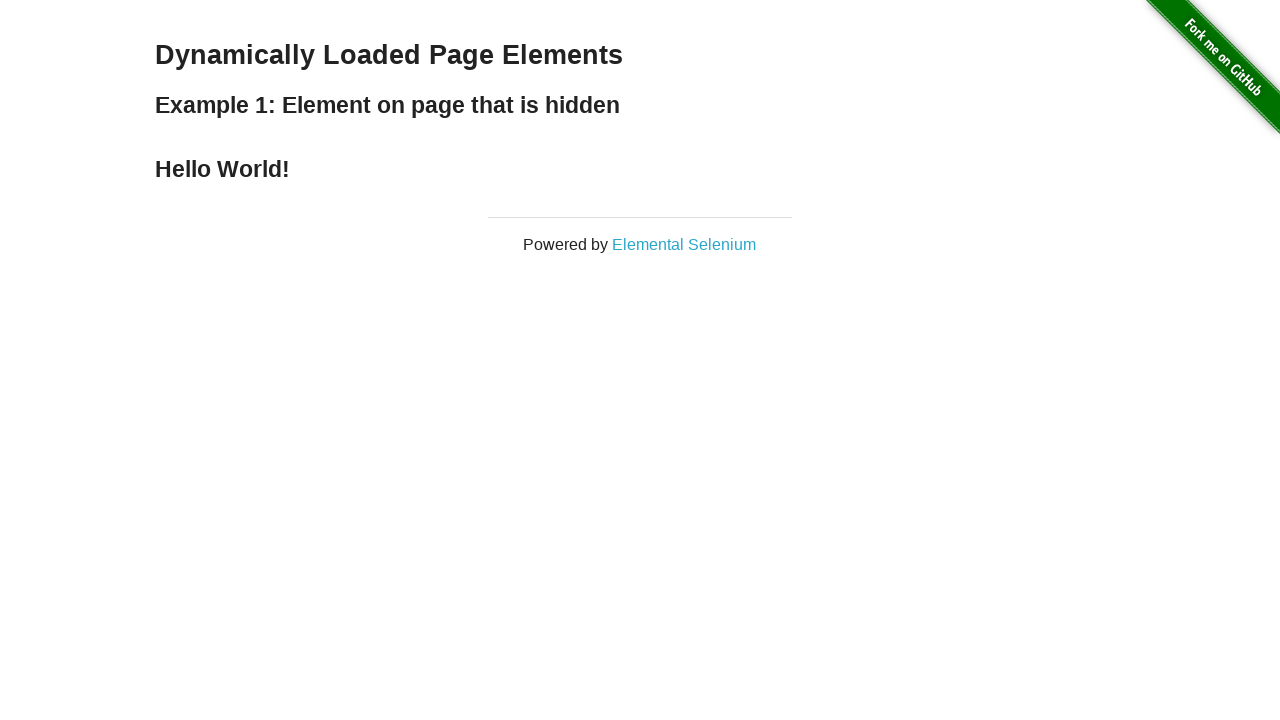